Tests Playwright built-in locators like getByRole, getByPlaceholder, and getByText to interact with page elements

Starting URL: https://www.techglobal-training.com/frontend

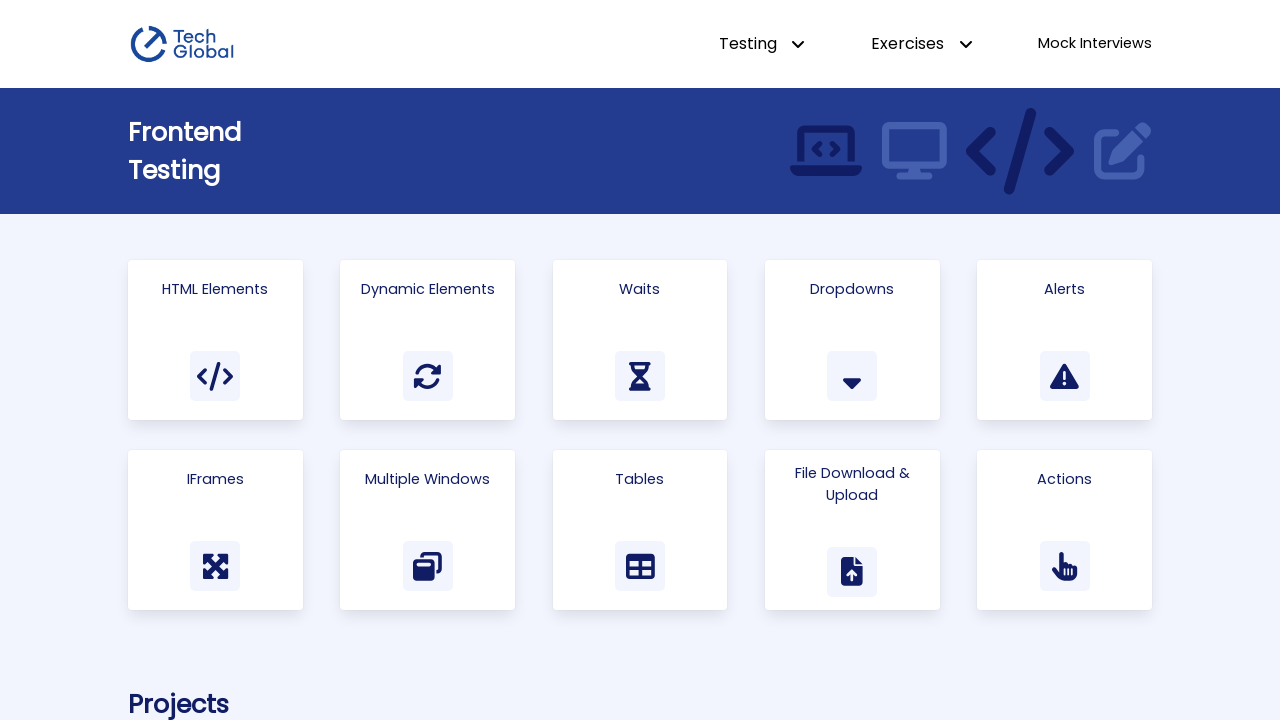

Clicked 'HTML Elements' link using getByRole at (215, 340) on internal:role=link[name="HTML Elements"s]
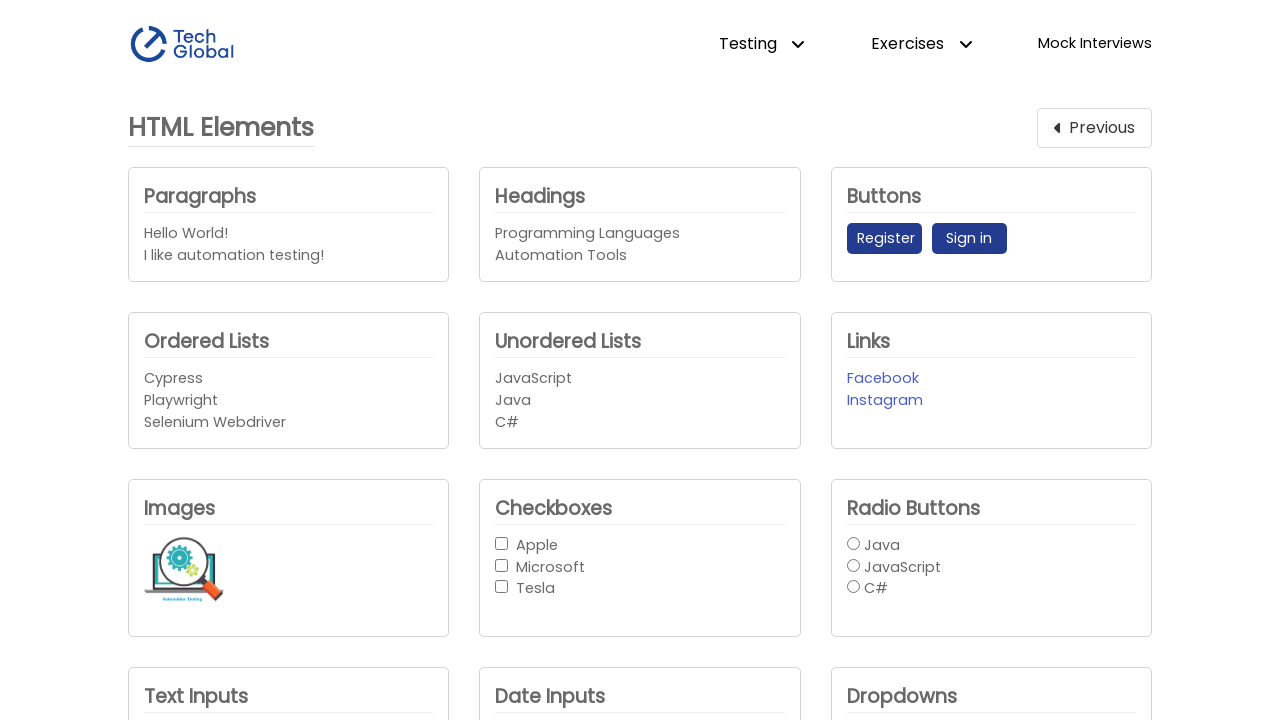

HTML Elements heading is now visible
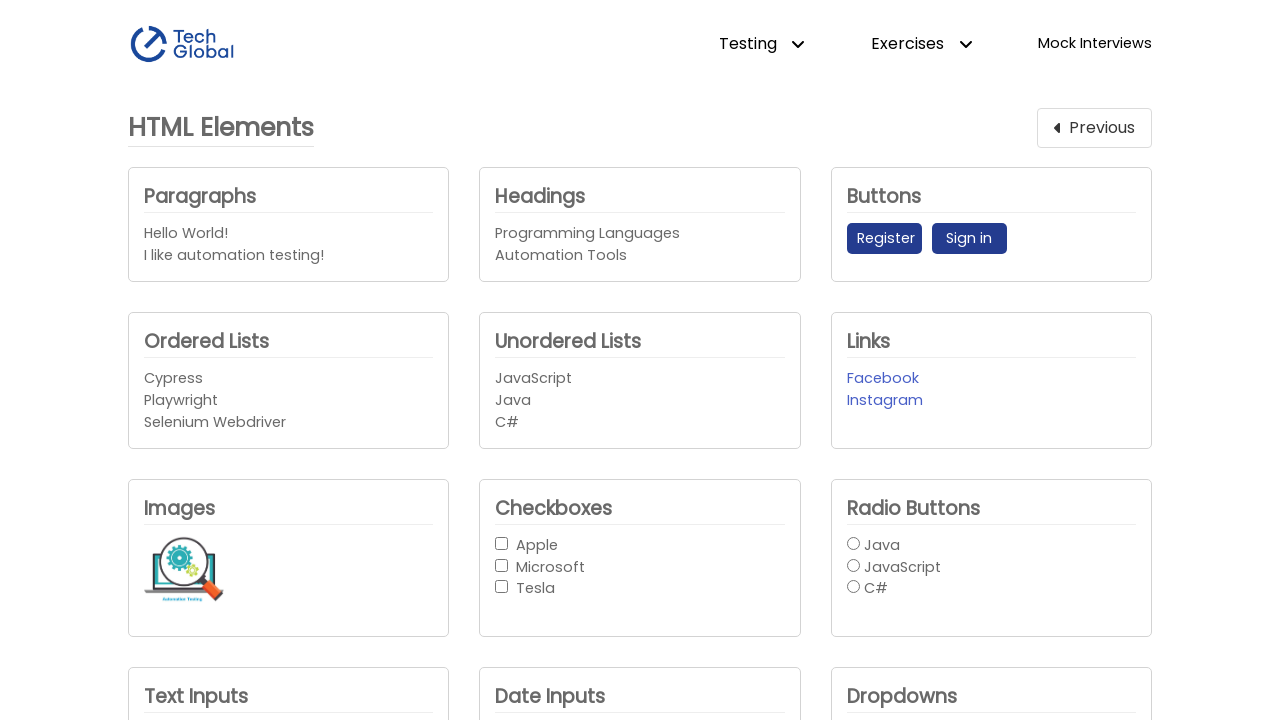

Clicked 'Register' button using getByRole at (884, 239) on internal:role=button[name="Register "i]
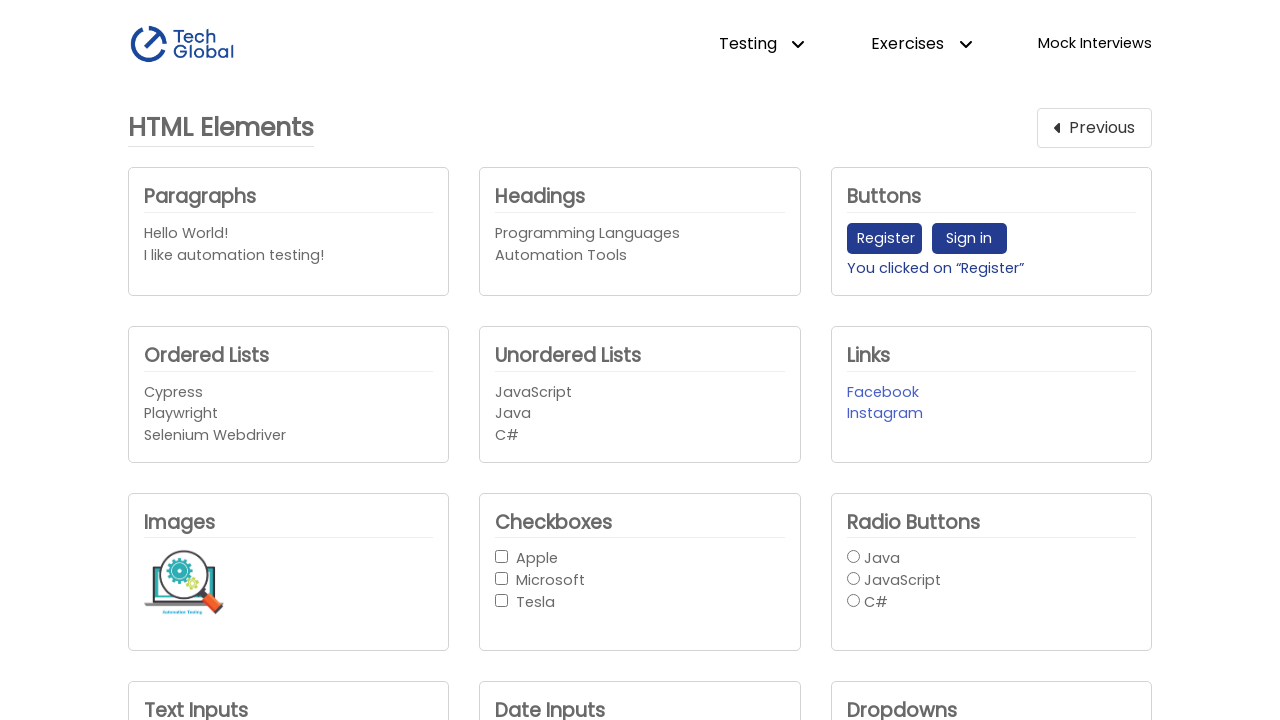

Filled text field with placeholder 'Enter text here' with value 'TechGlobal' on internal:attr=[placeholder="Enter text here"i]
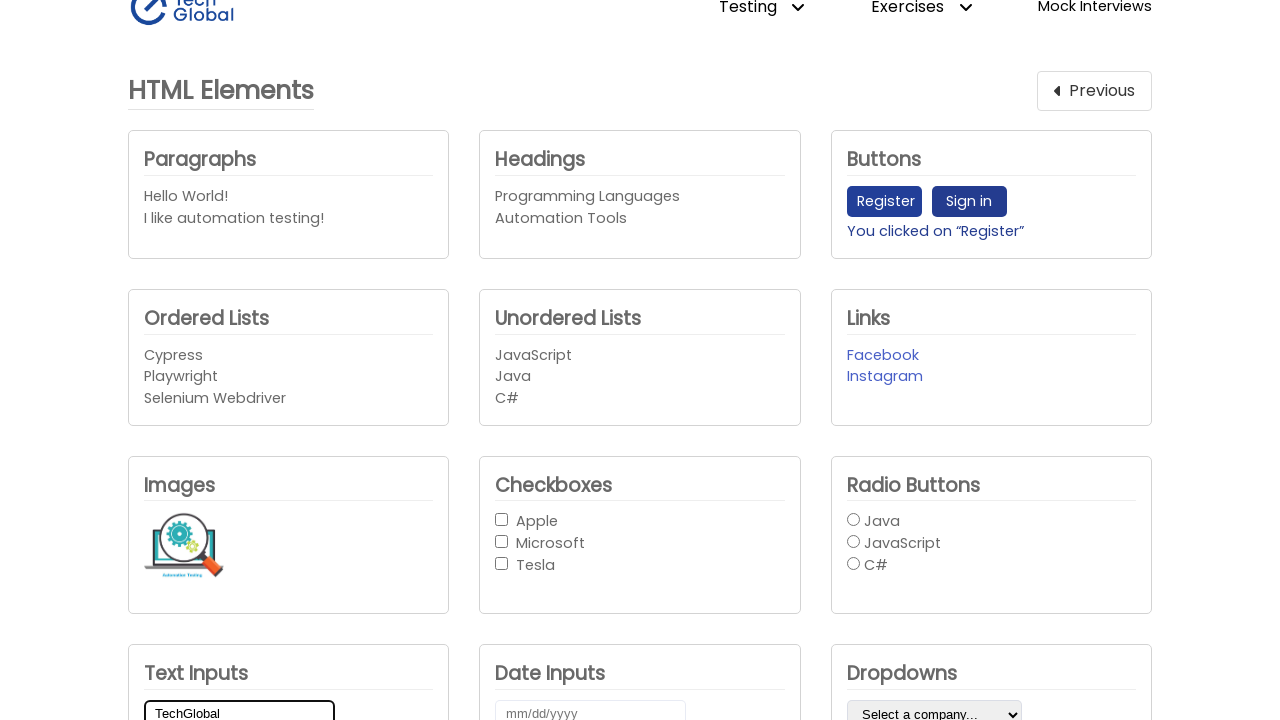

Located buttons wrapper with data-identifier 'Buttons'
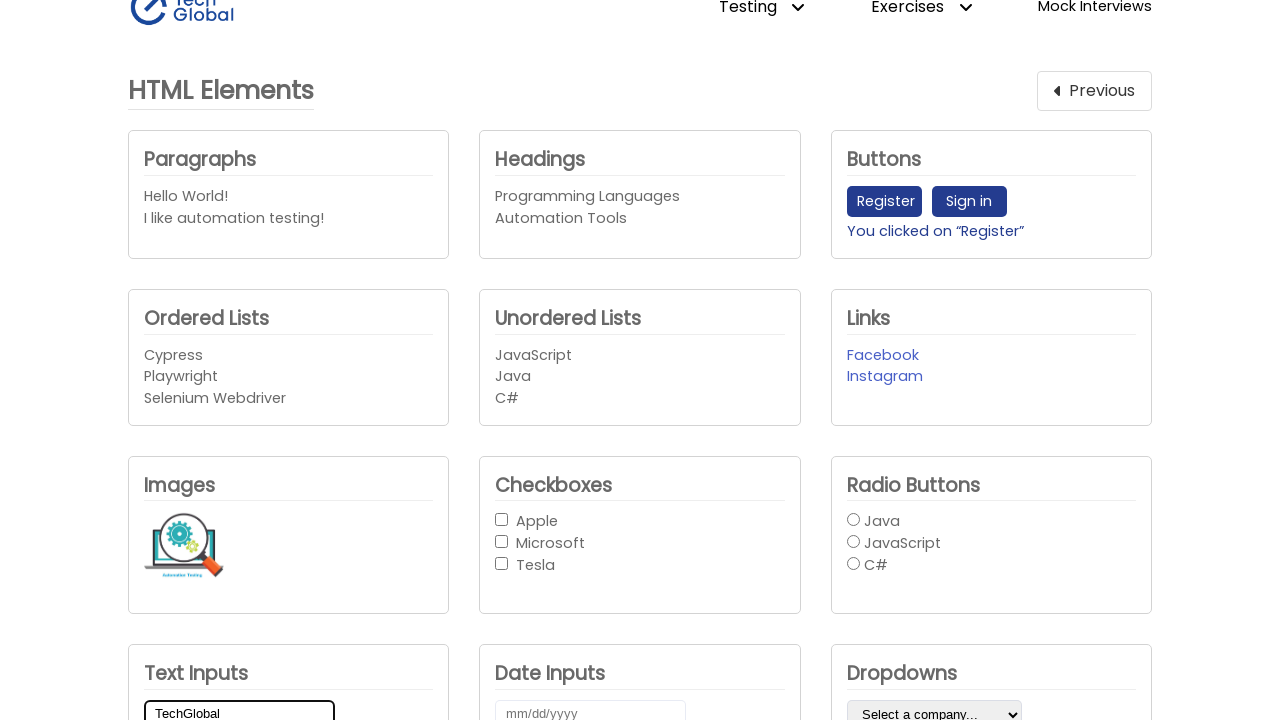

Clicked 'Sign in' button within the buttons wrapper using getByRole at (969, 202) on [data-identifier="Buttons"] >> internal:role=button[name="Sign in"i]
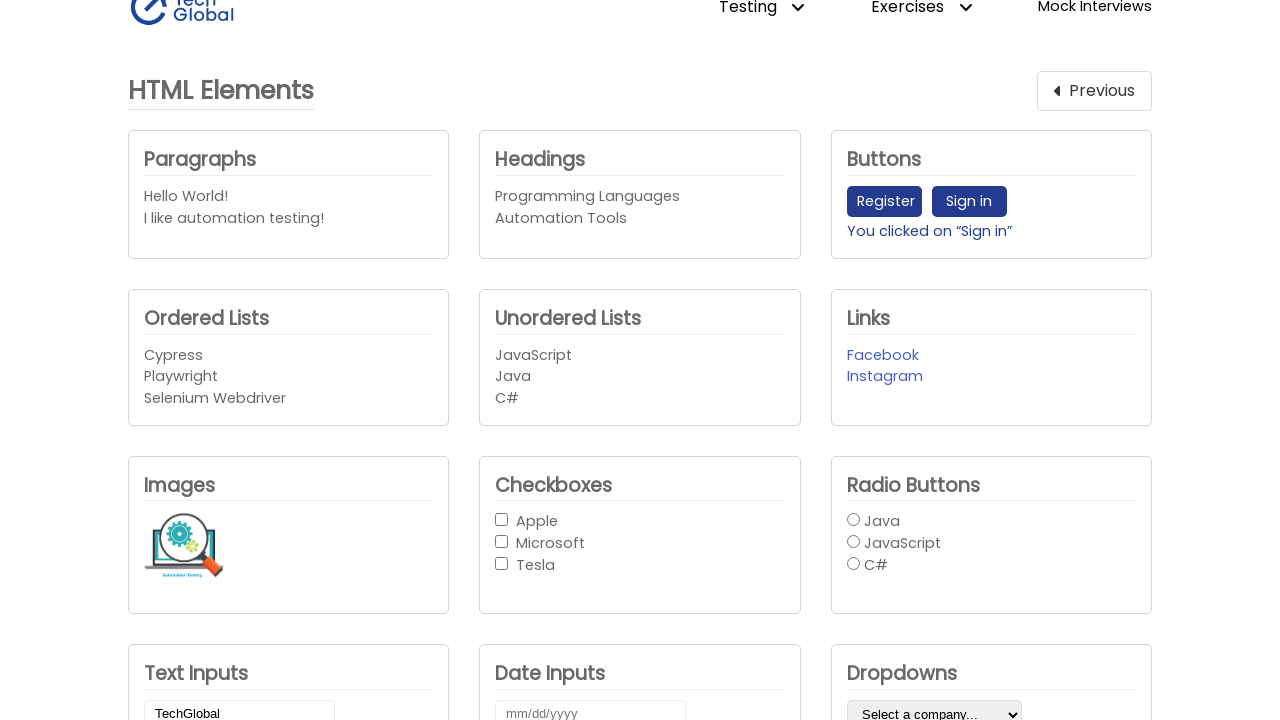

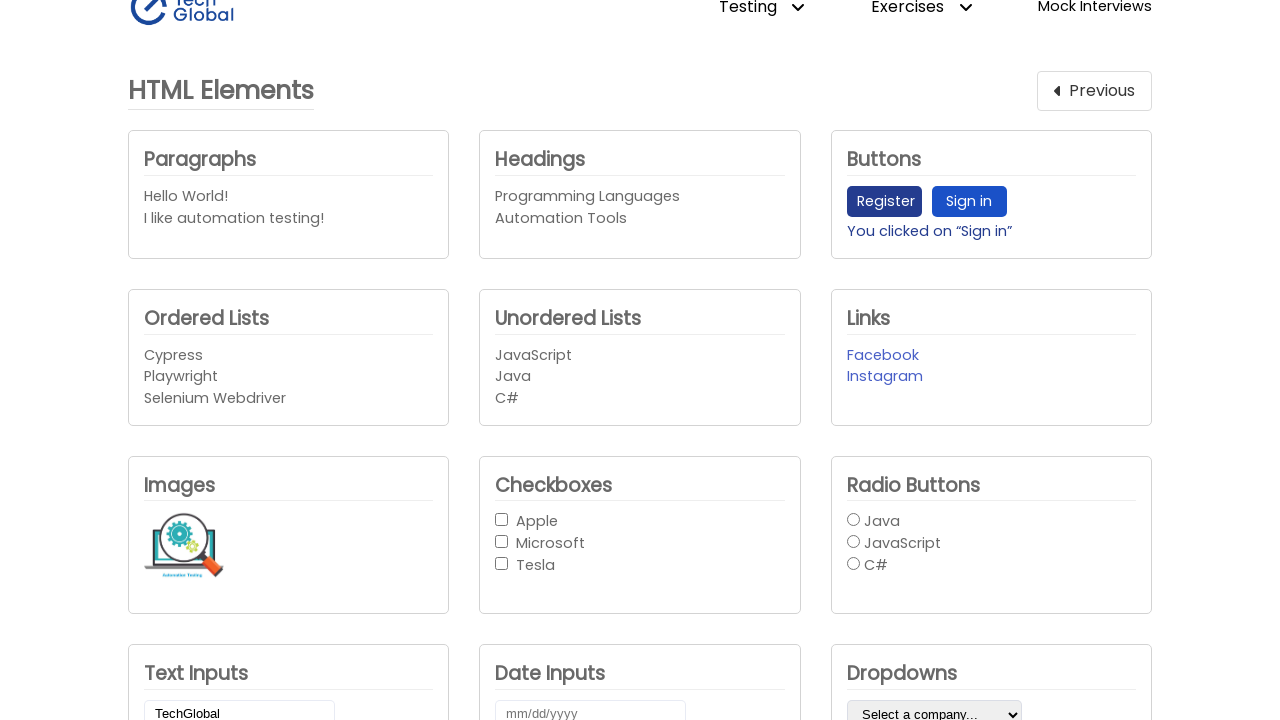